Tests a web form by entering text into a textbox and submitting the form to verify the submission message

Starting URL: https://www.selenium.dev/selenium/web/web-form.html

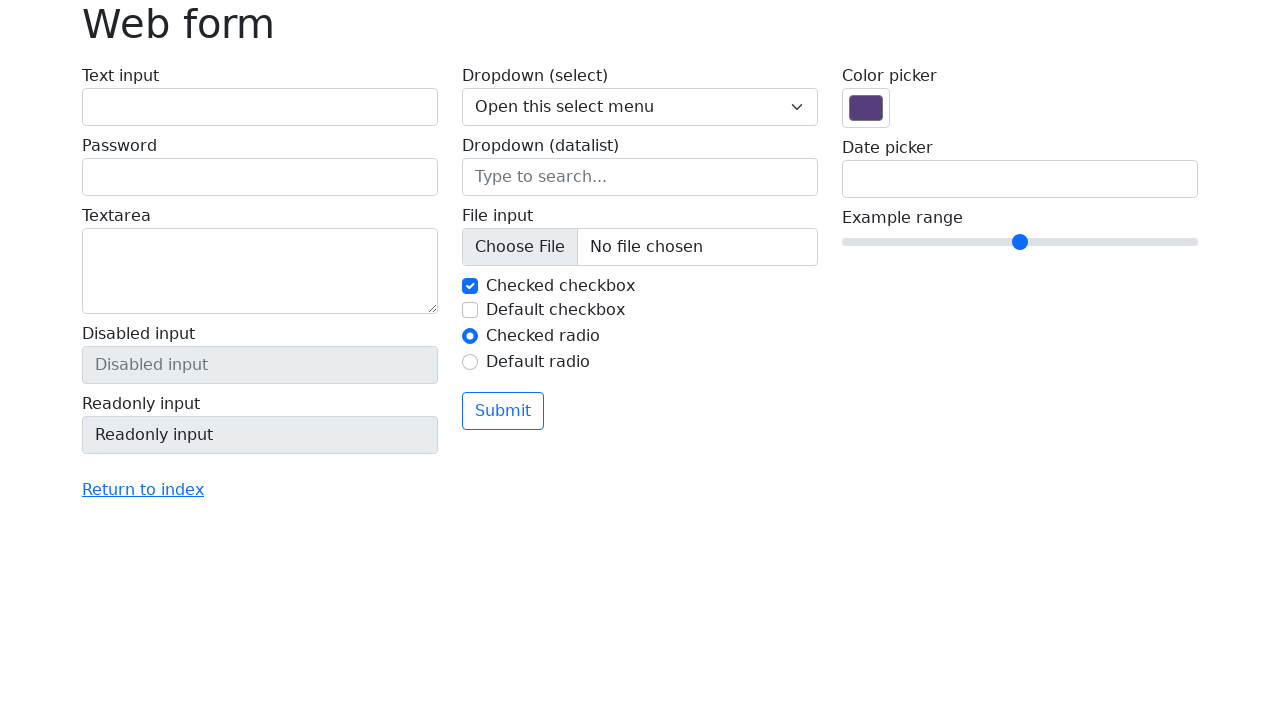

Filled text input field with 'Selenium' on input[name='my-text']
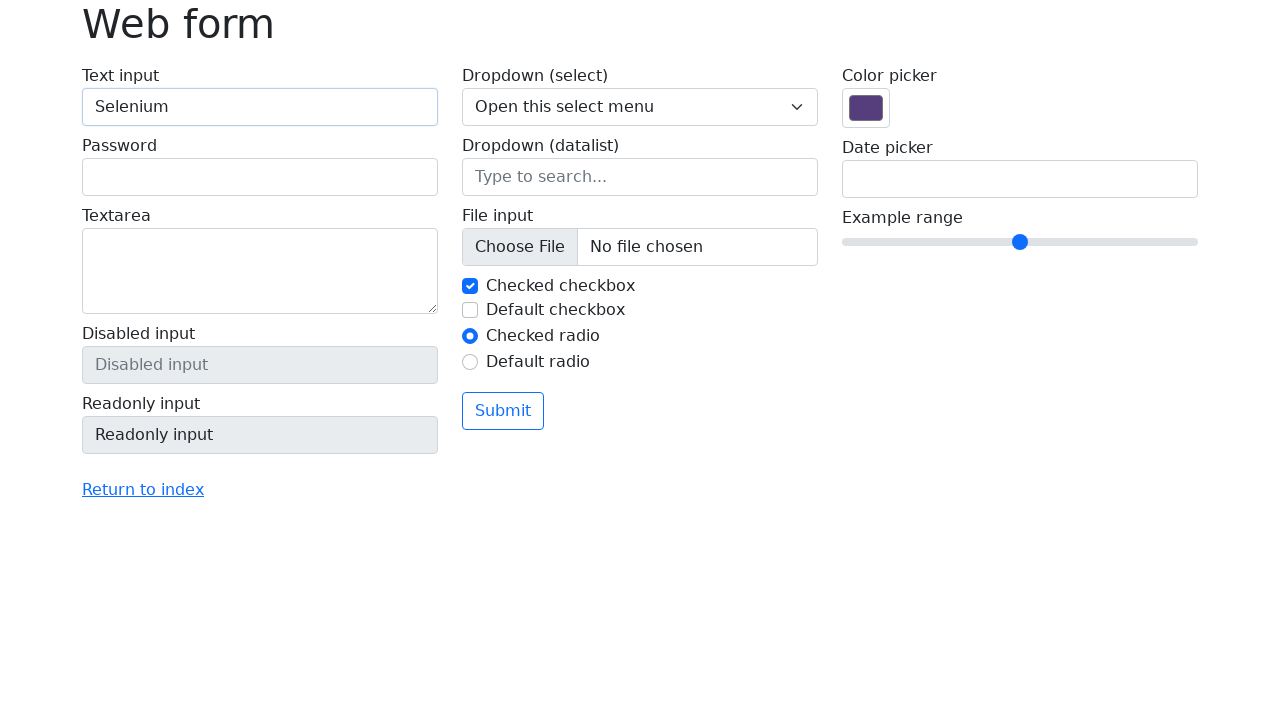

Clicked submit button to submit the form at (503, 411) on button
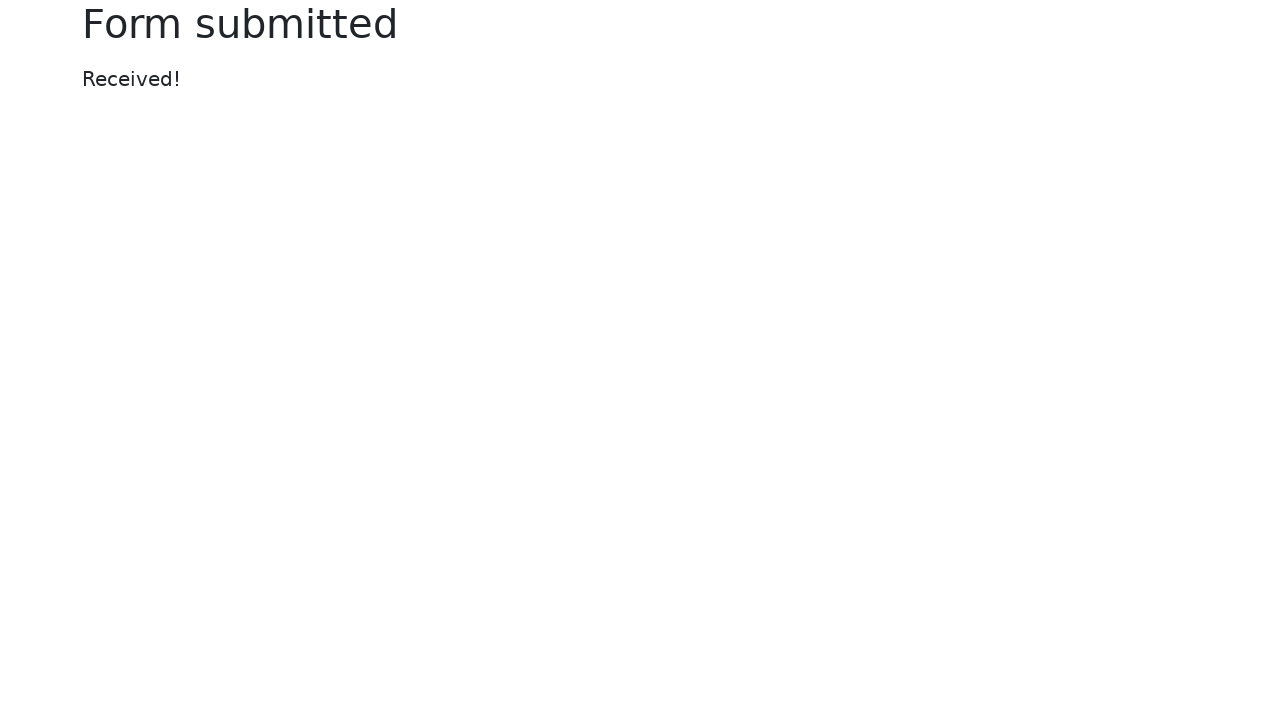

Form submission message appeared successfully
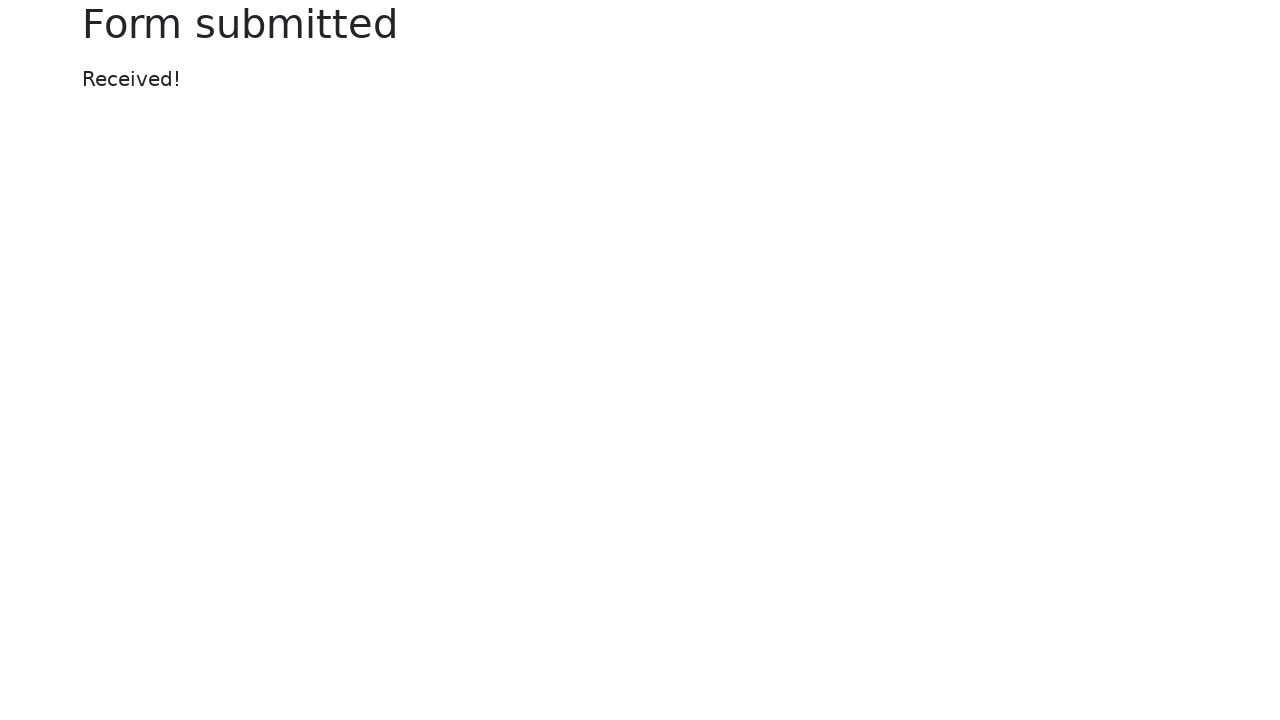

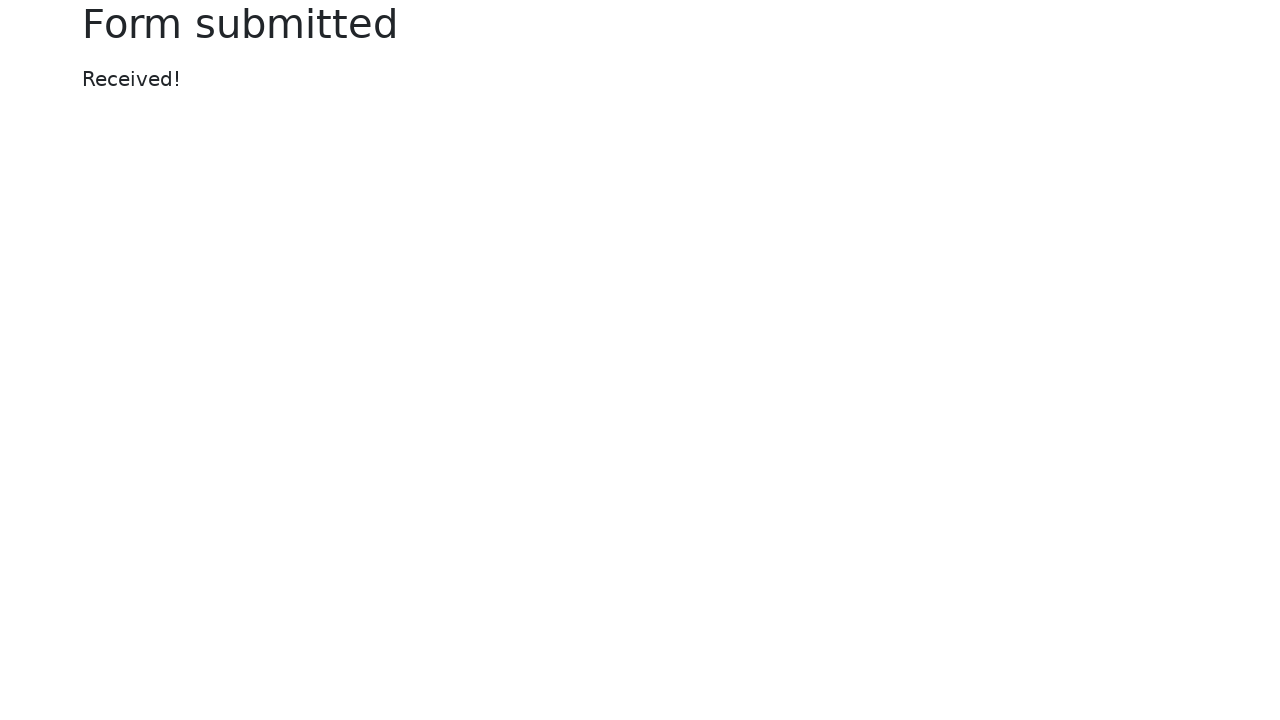